Tests drag and drop functionality by dragging rectangle A to position B using mouse actions, verifying the swap, then dragging back and verifying again.

Starting URL: https://the-internet.herokuapp.com/drag_and_drop

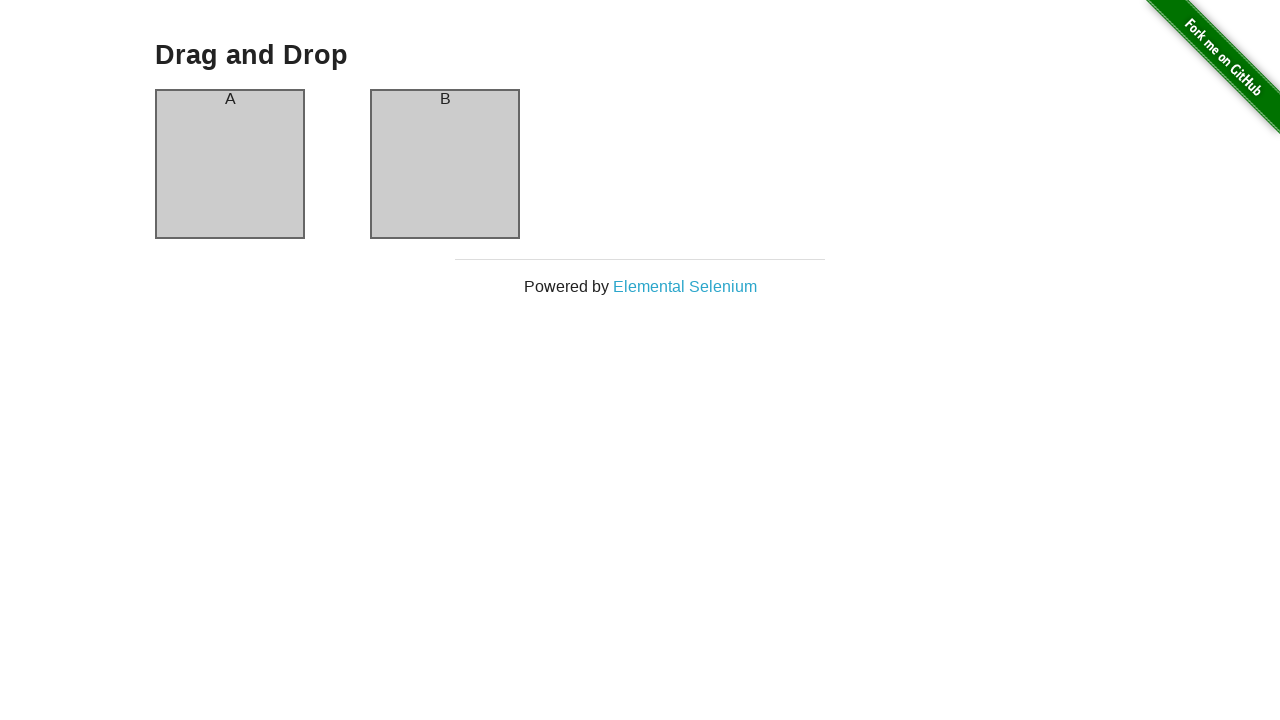

Located column A element
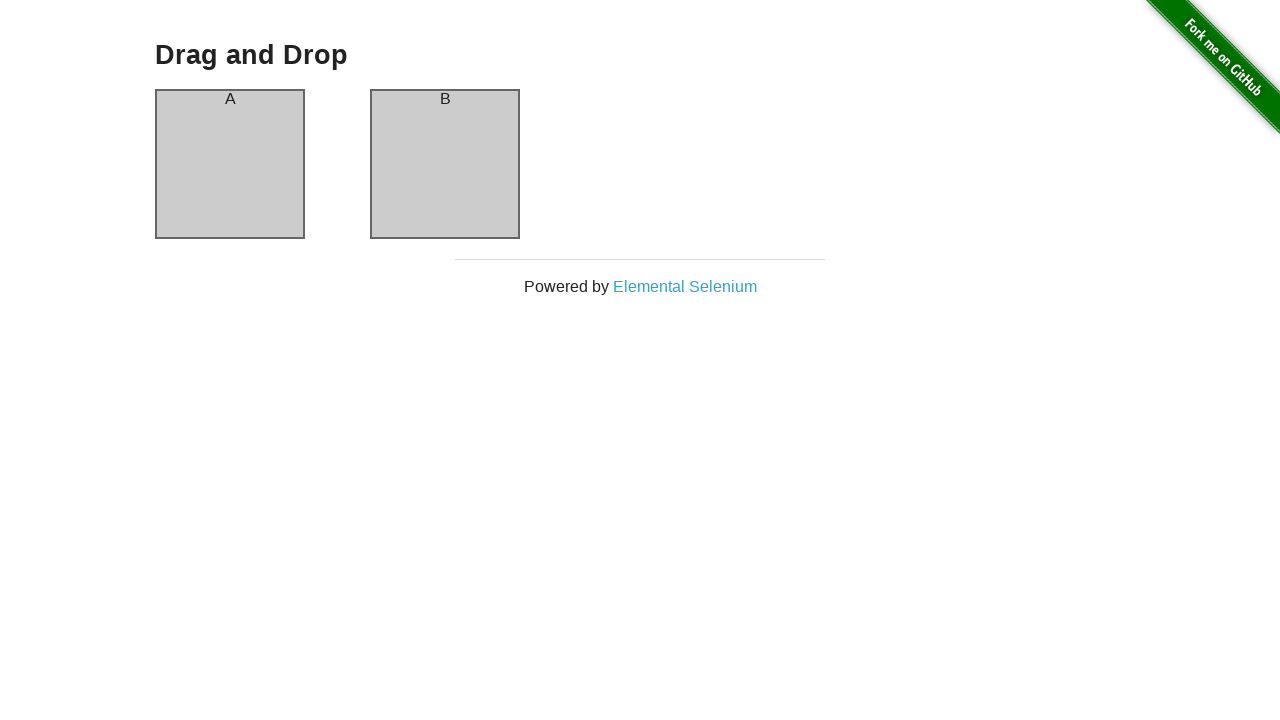

Located column B element
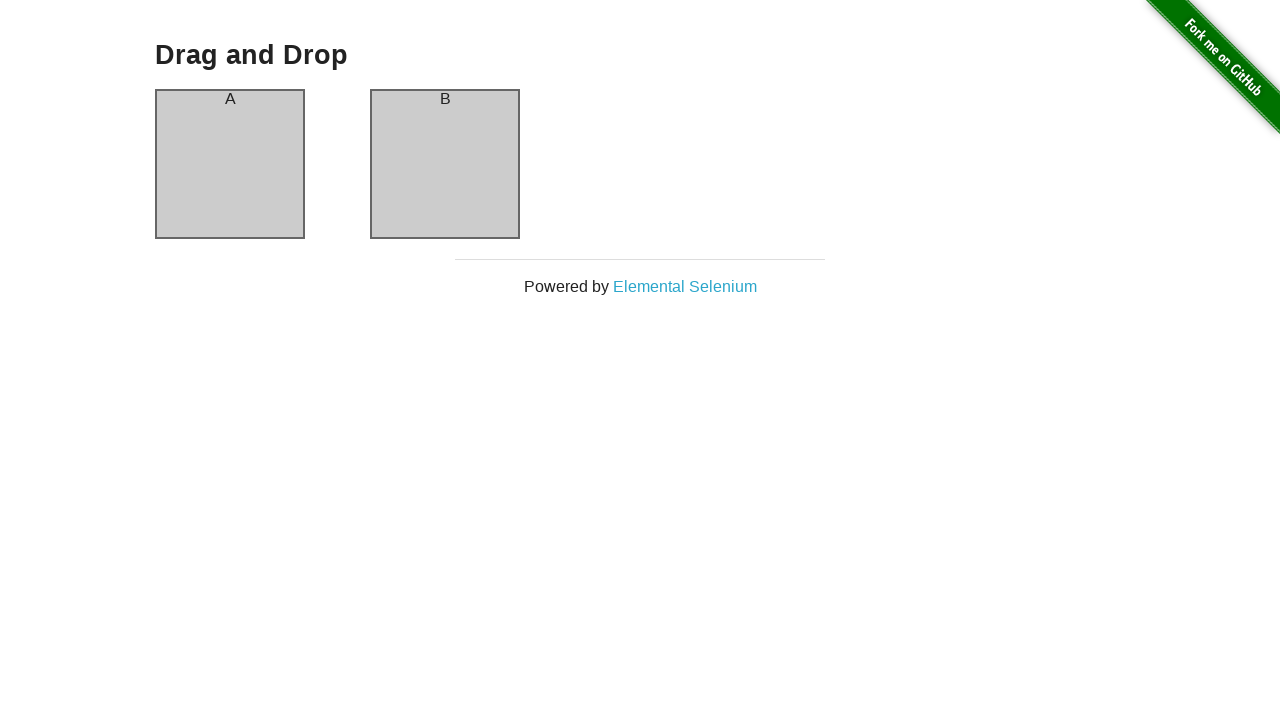

Retrieved bounding box for column A
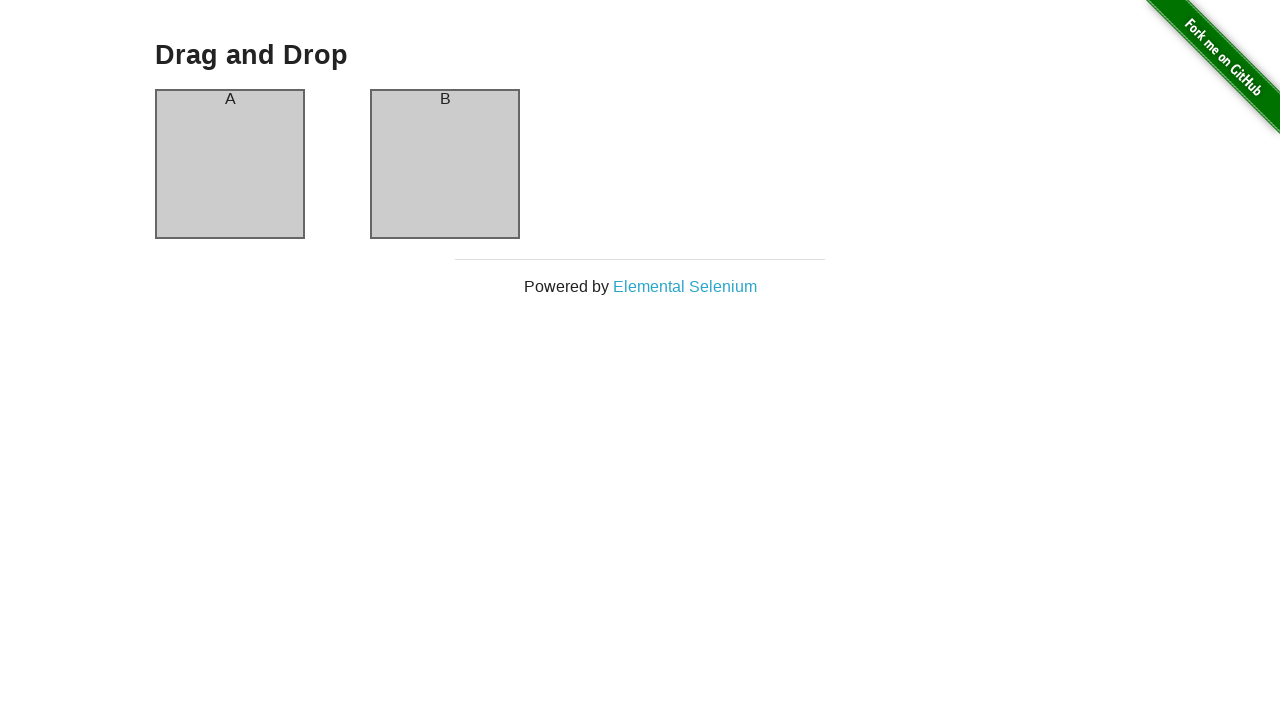

Retrieved bounding box for column B
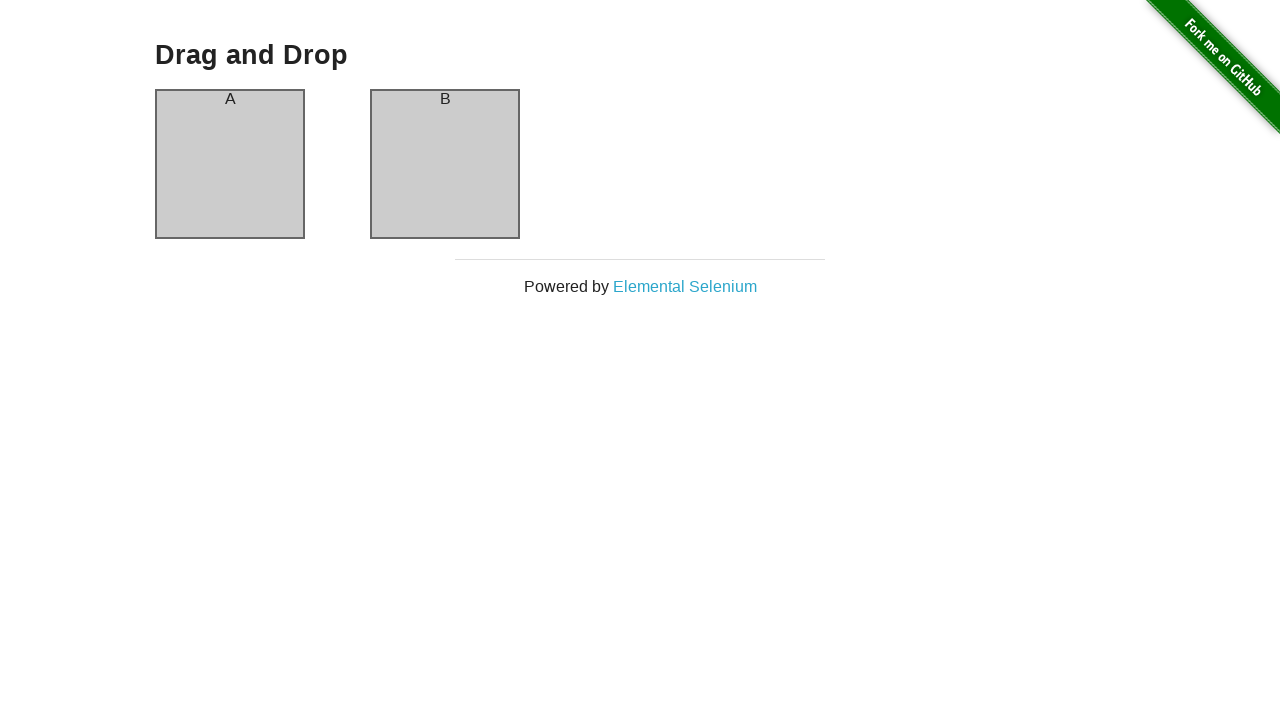

Moved mouse to center of column A at (230, 164)
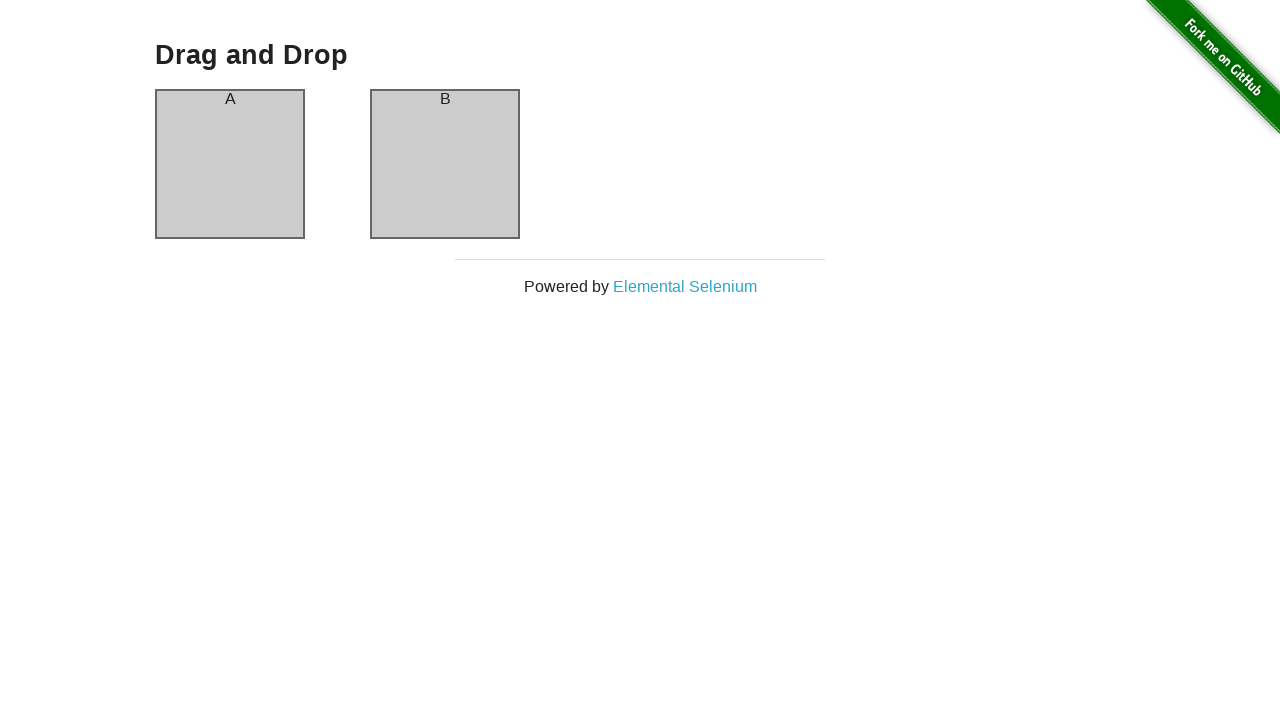

Pressed mouse button down on column A at (230, 164)
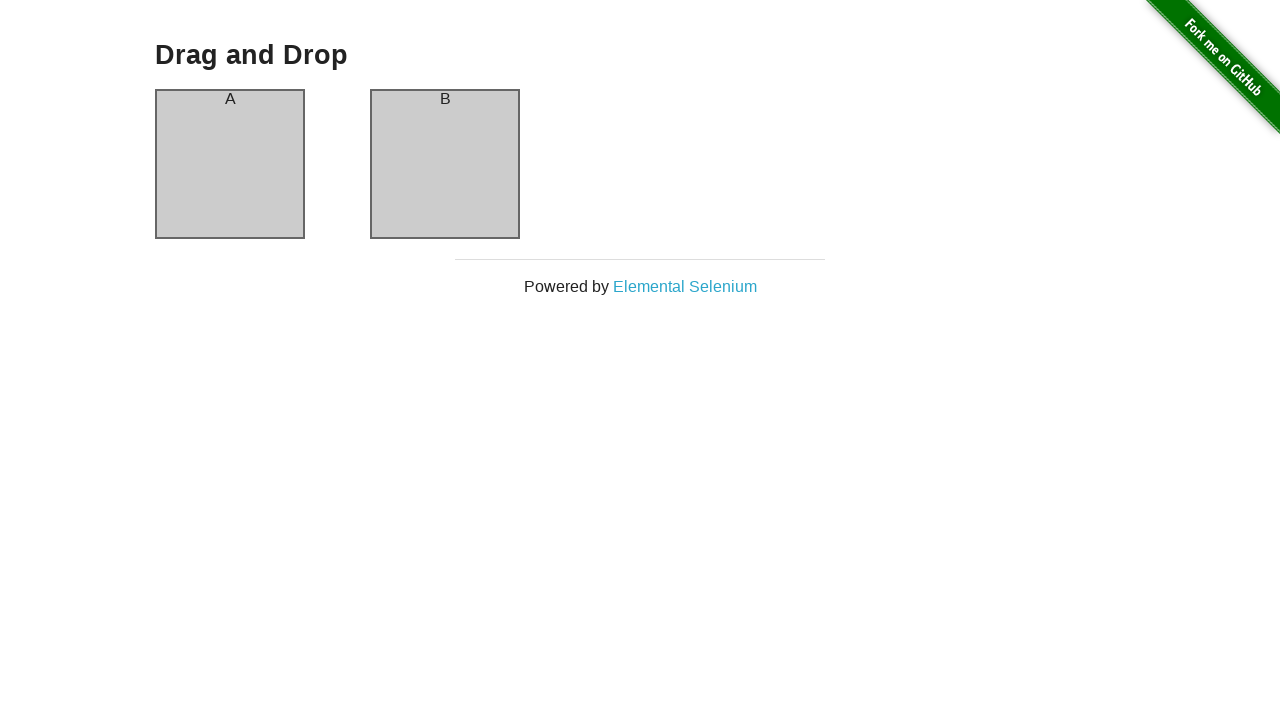

Dragged mouse to center of column B at (445, 164)
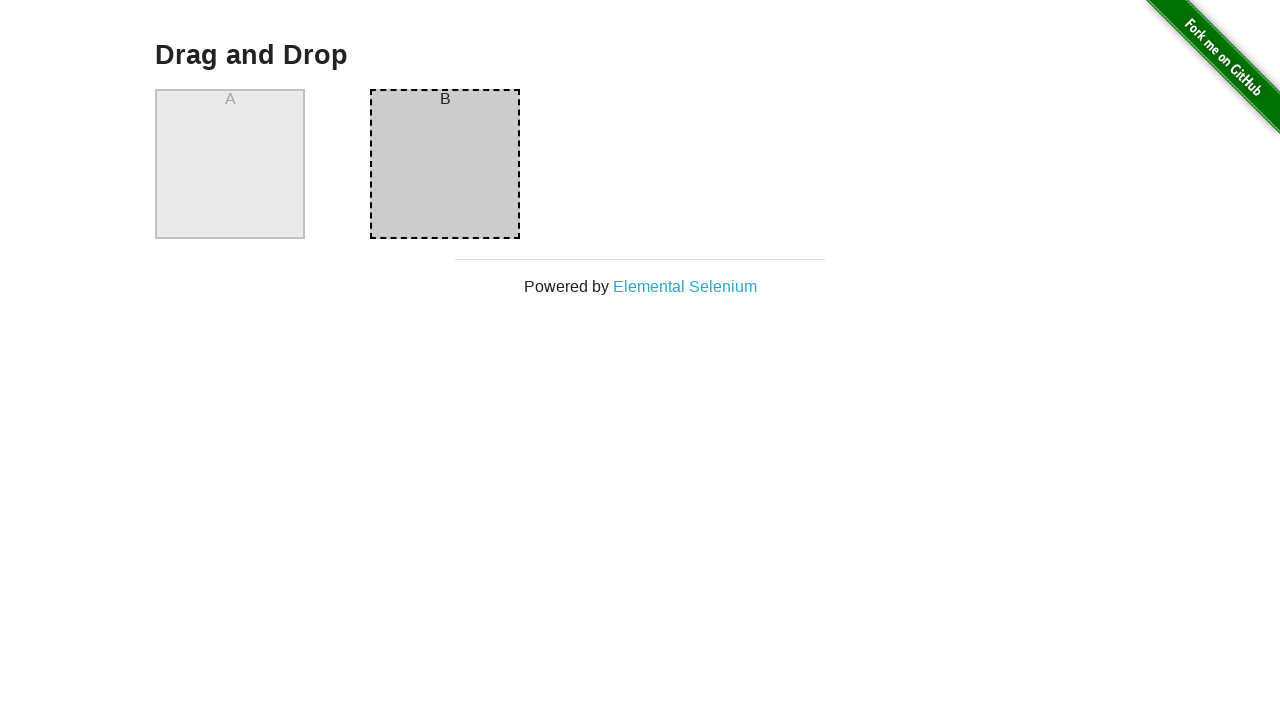

Released mouse button, completed drag from A to B at (445, 164)
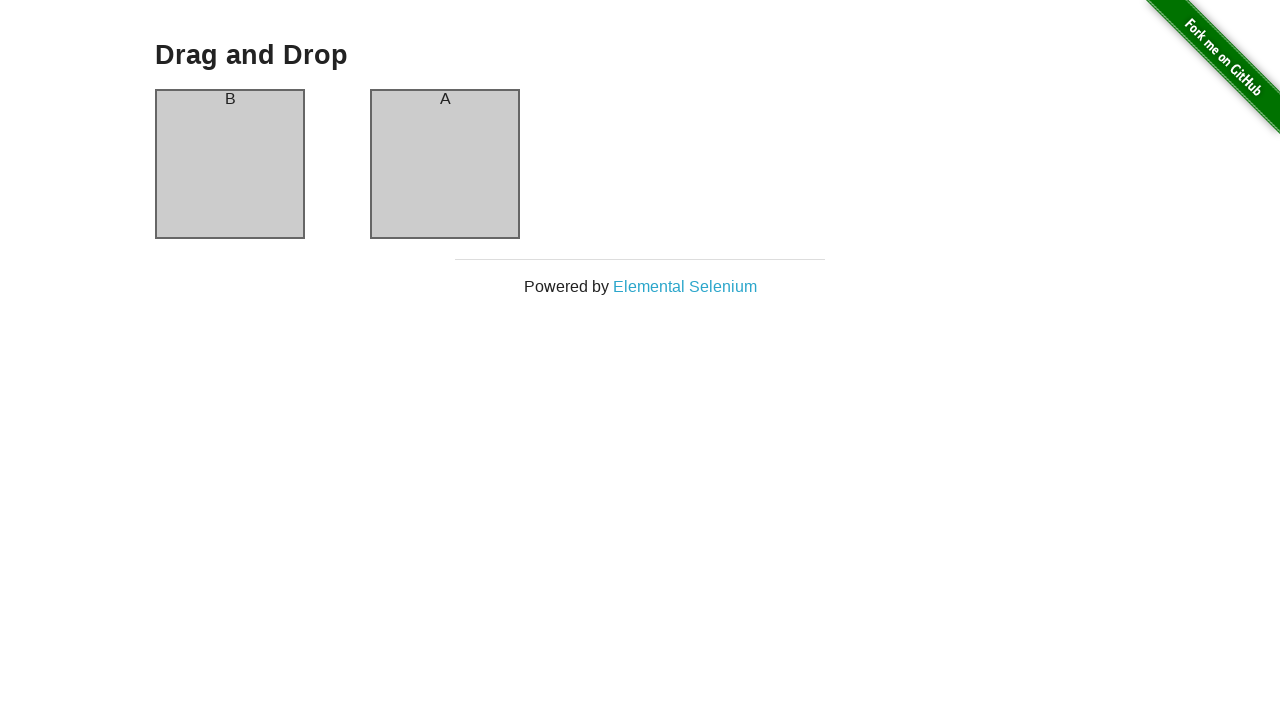

Waited for column A to be available
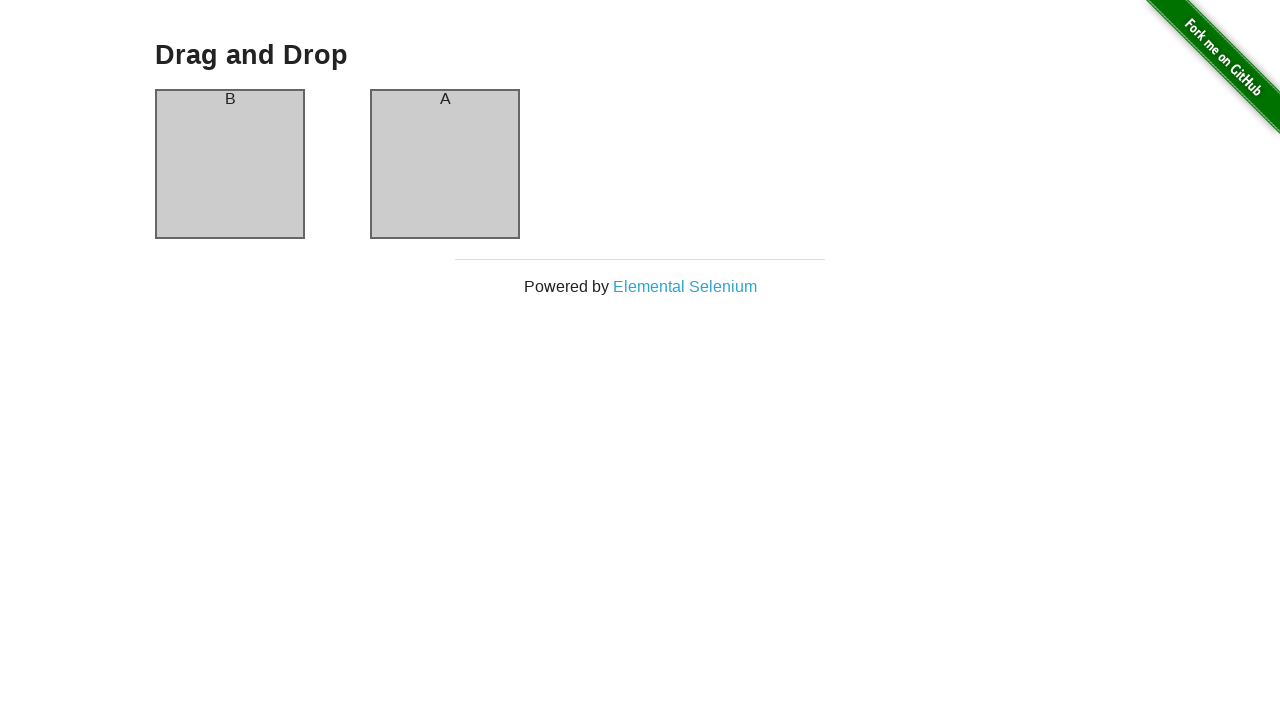

Verified that column A now contains 'B' after first drag
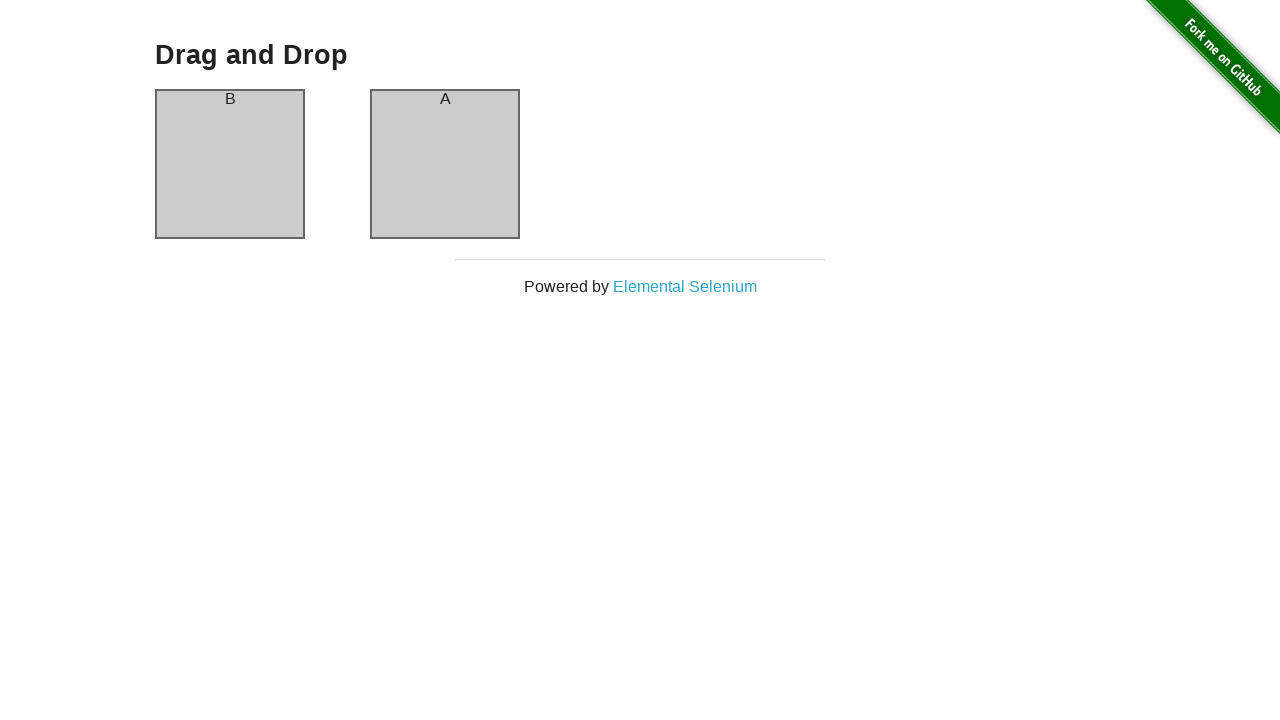

Retrieved updated bounding box for column A
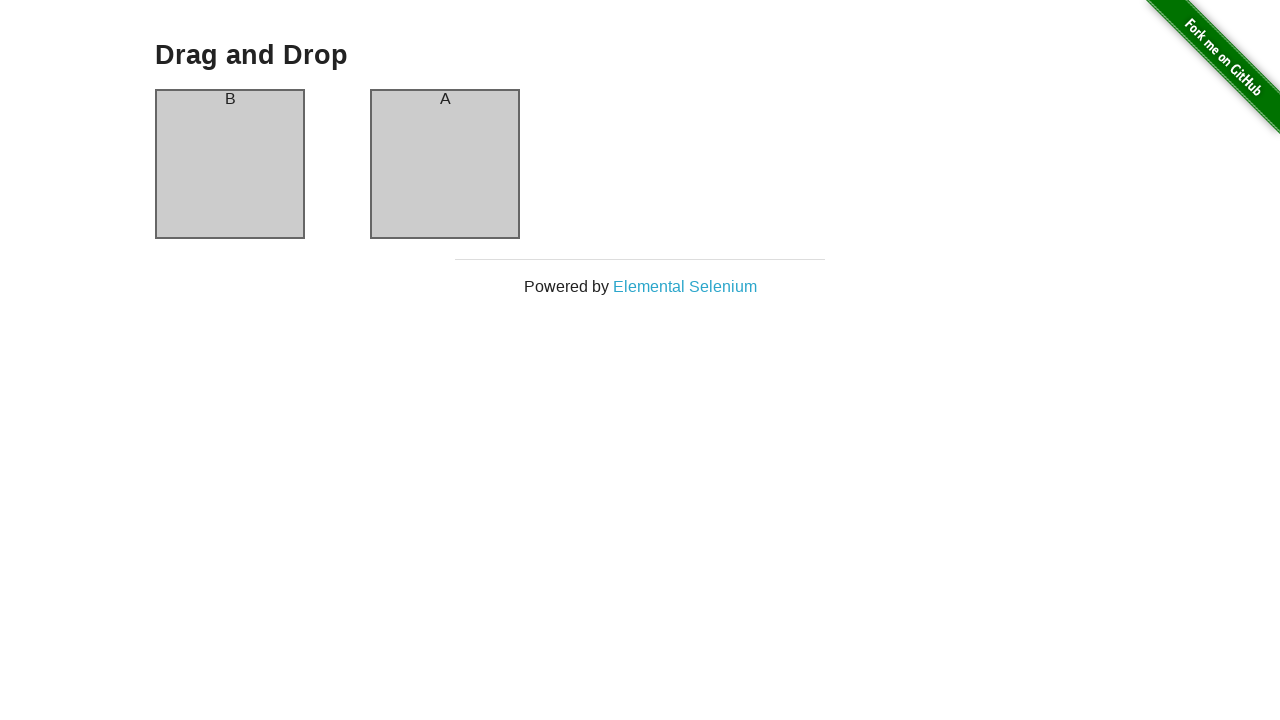

Retrieved updated bounding box for column B
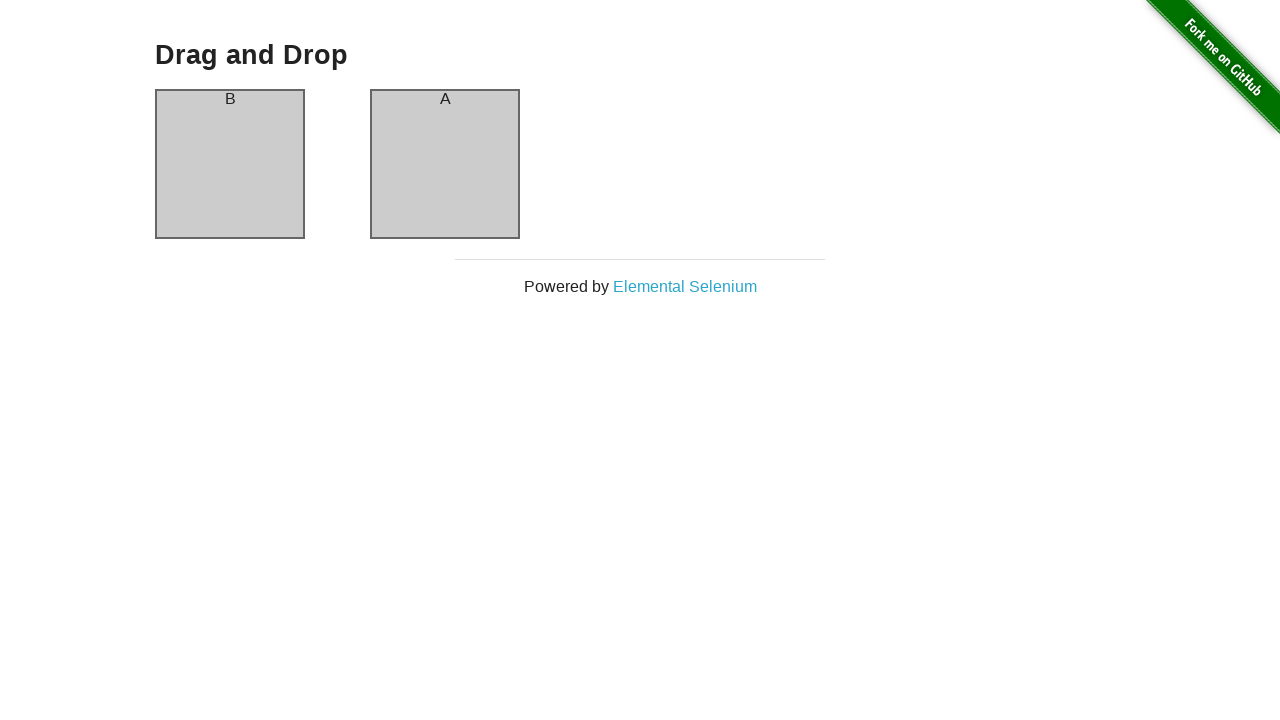

Moved mouse to center of column B at (445, 164)
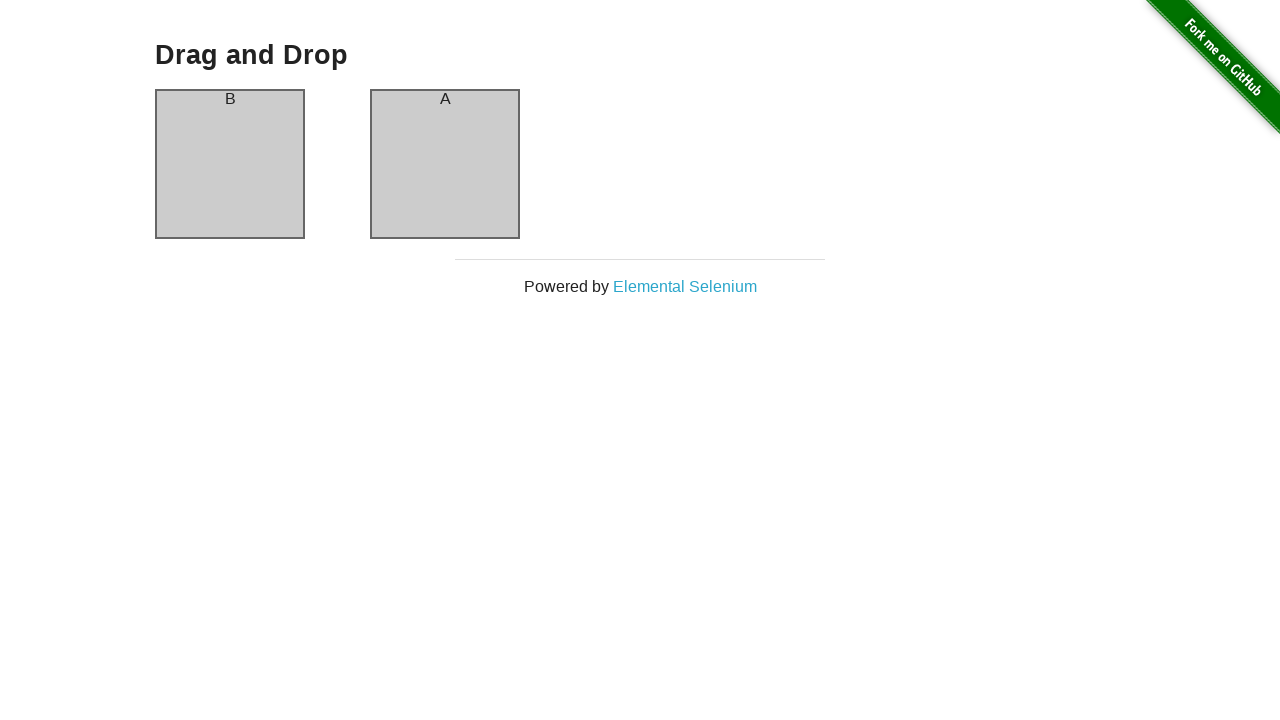

Pressed mouse button down on column B at (445, 164)
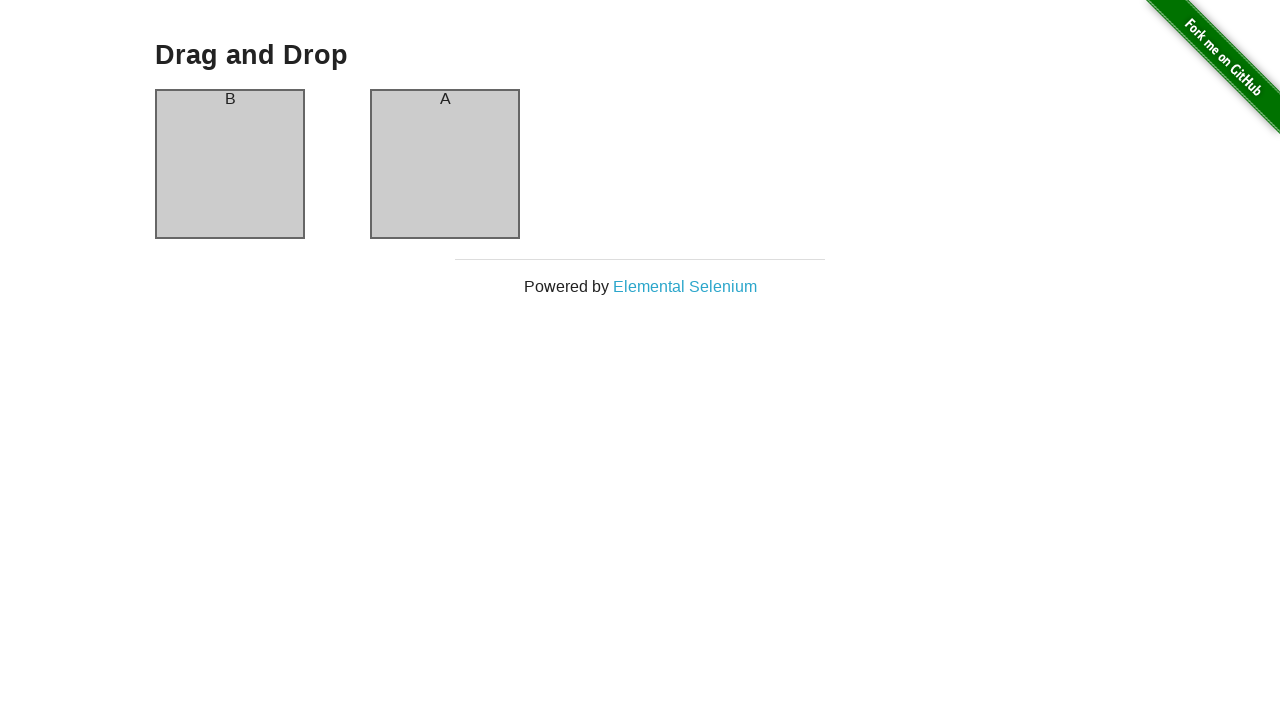

Dragged mouse to center of column A at (230, 164)
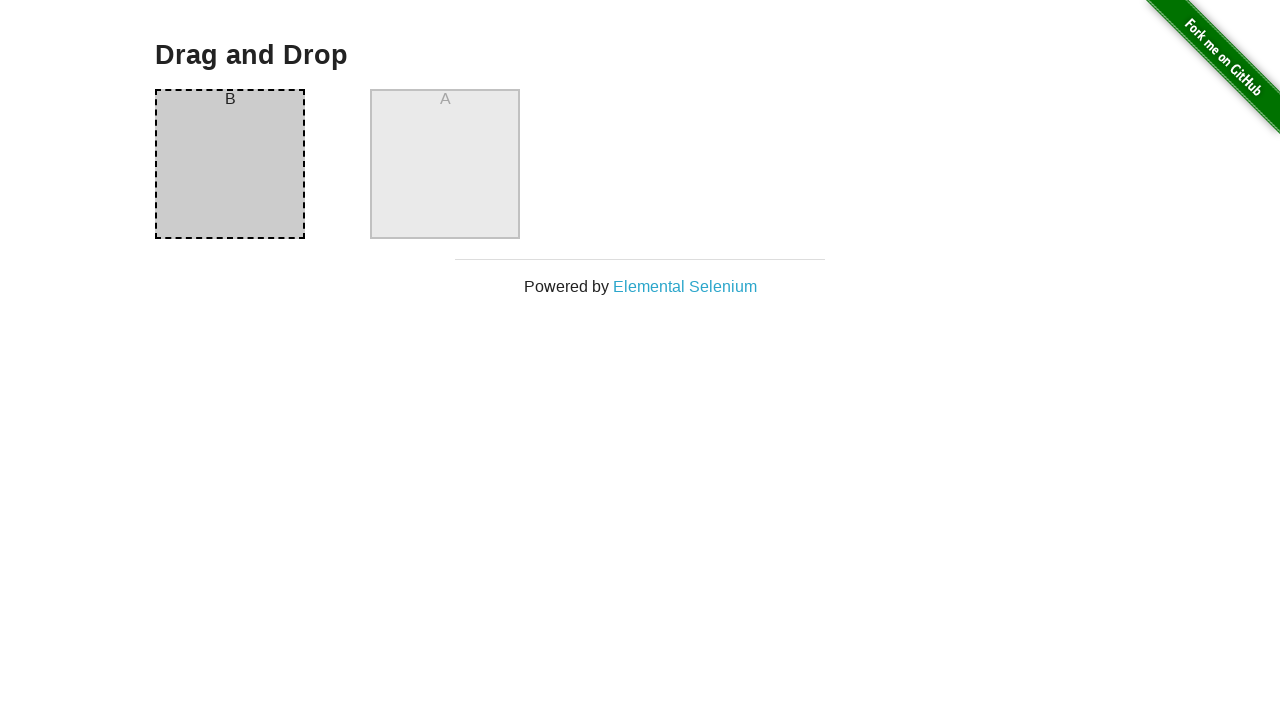

Released mouse button, completed drag from B back to A at (230, 164)
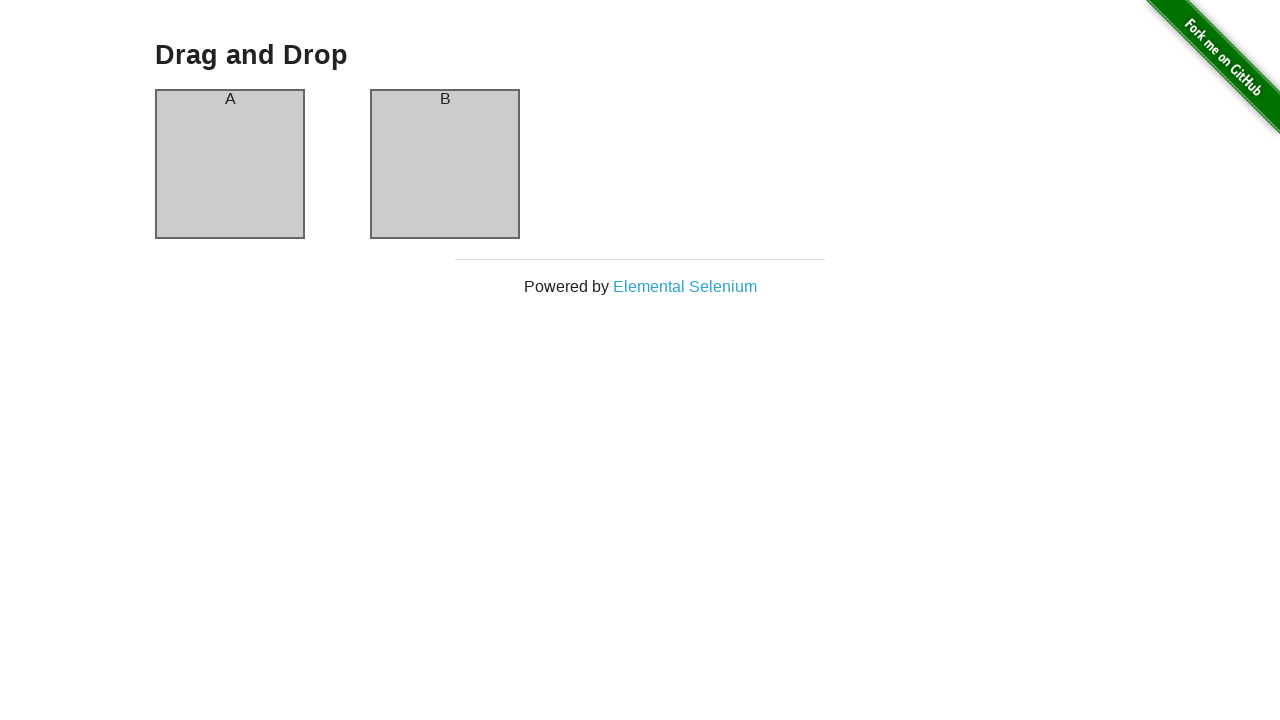

Verified that column A now contains 'A' after swap back
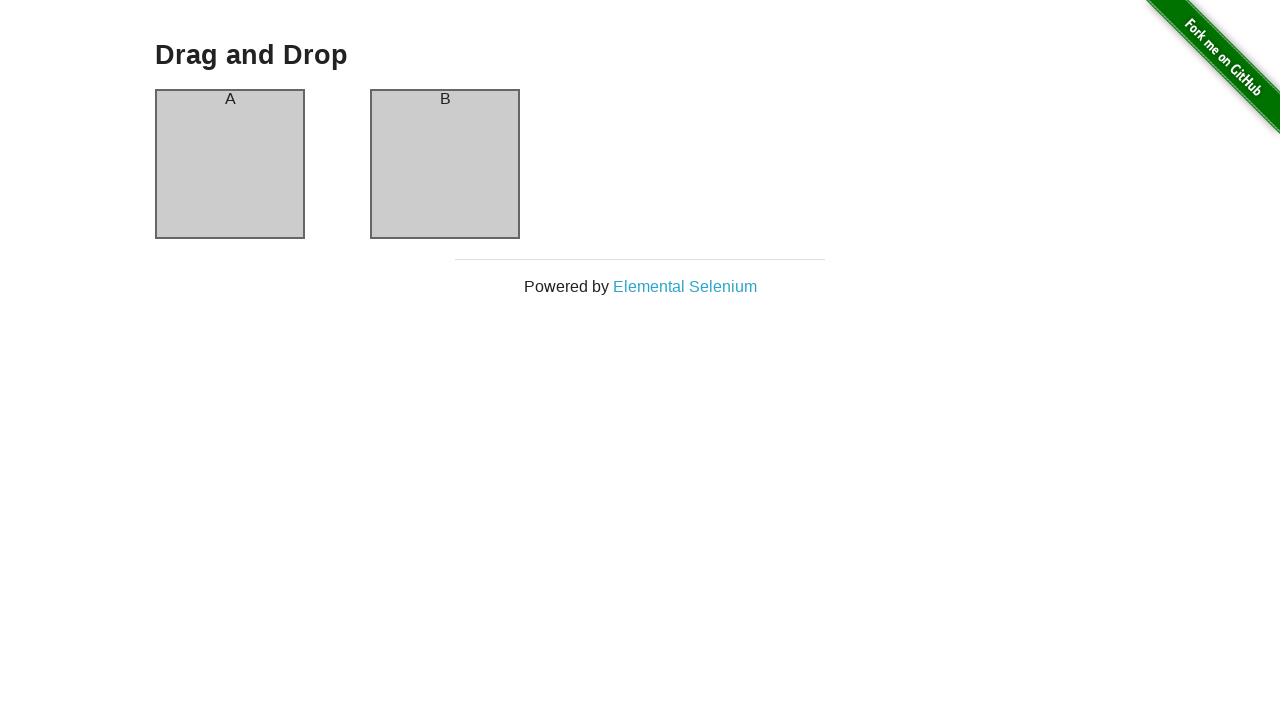

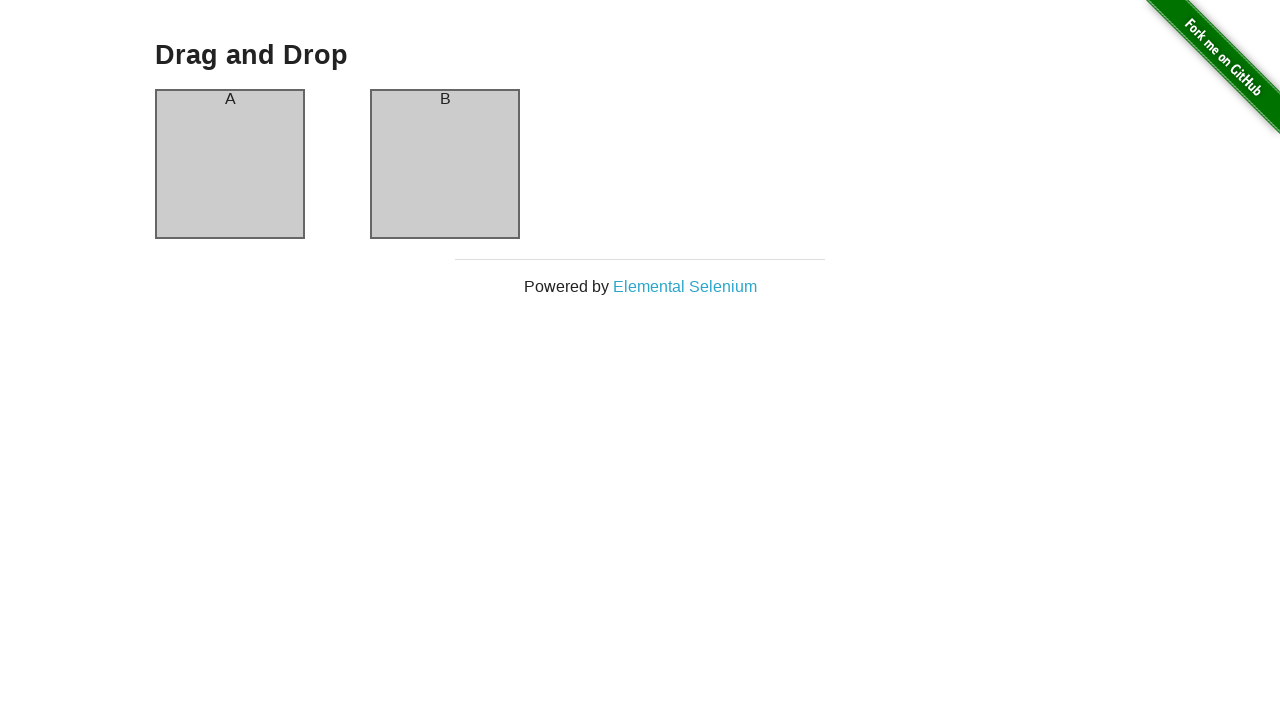